Tests dropdown selection by finding the dropdown element, iterating through options, and clicking on "Option 1" to select it, then verifying the selection was made correctly.

Starting URL: http://the-internet.herokuapp.com/dropdown

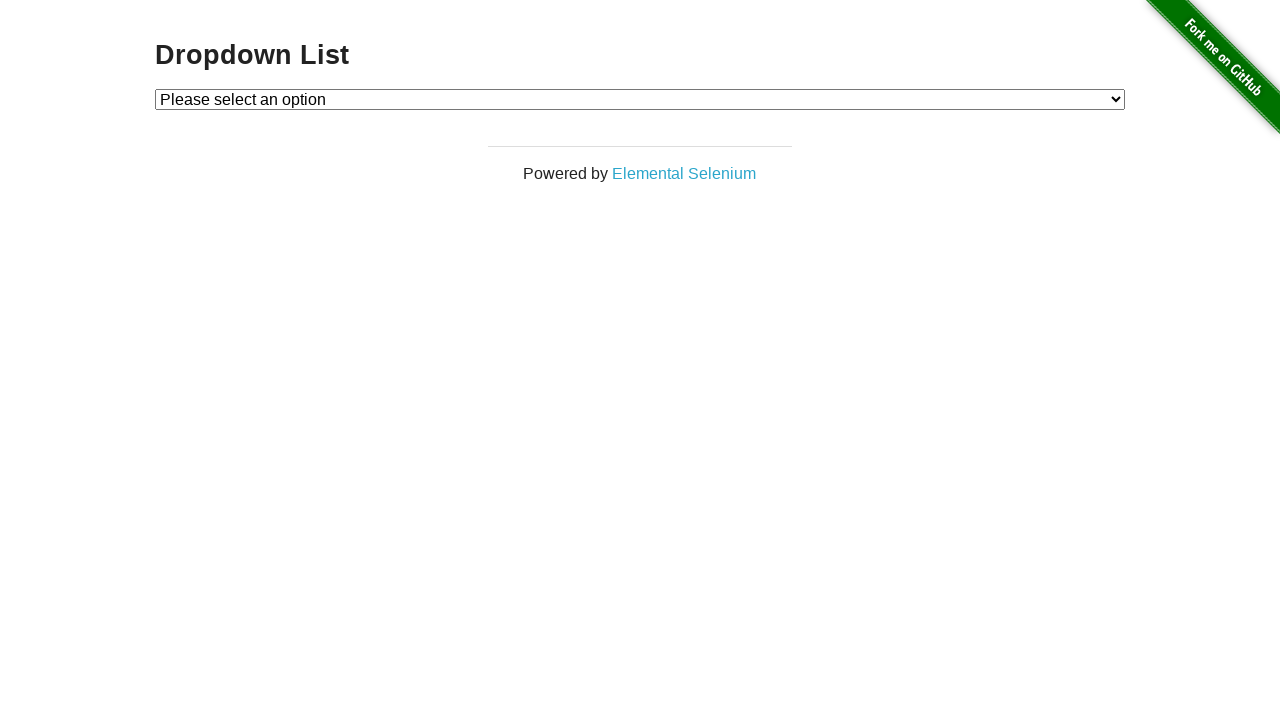

Located the dropdown element with ID 'dropdown'
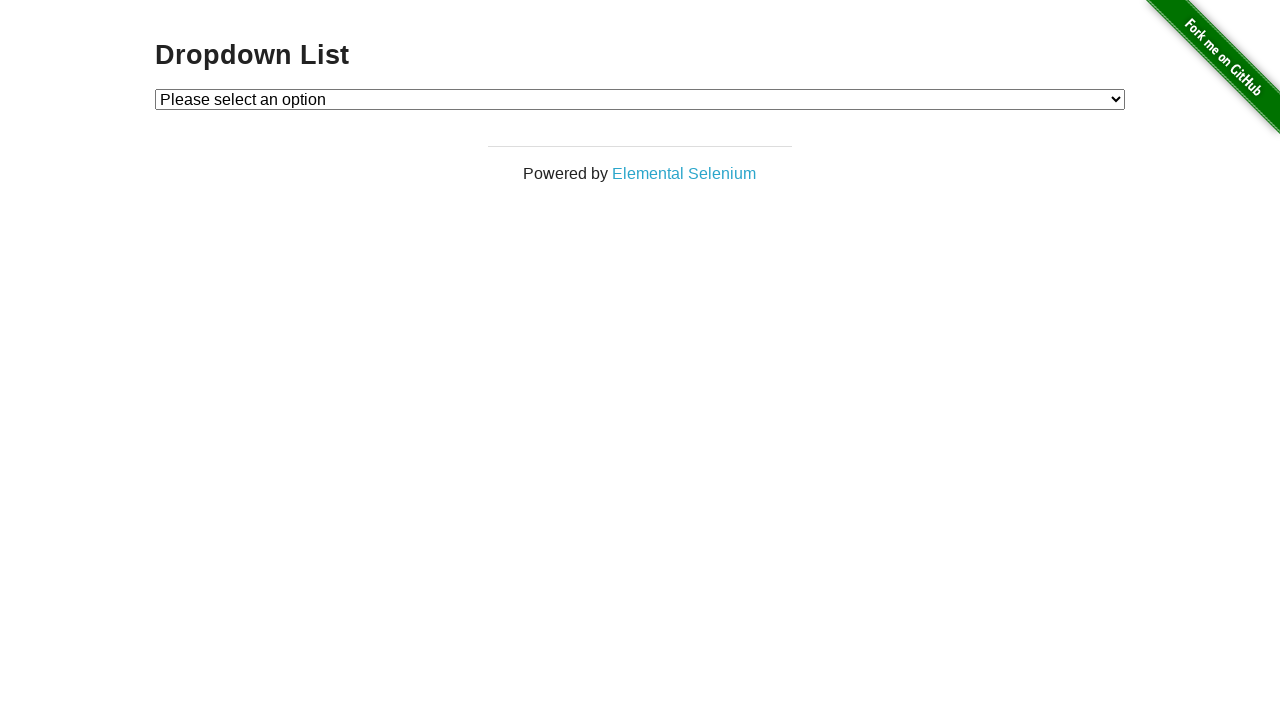

Selected 'Option 1' from the dropdown on #dropdown
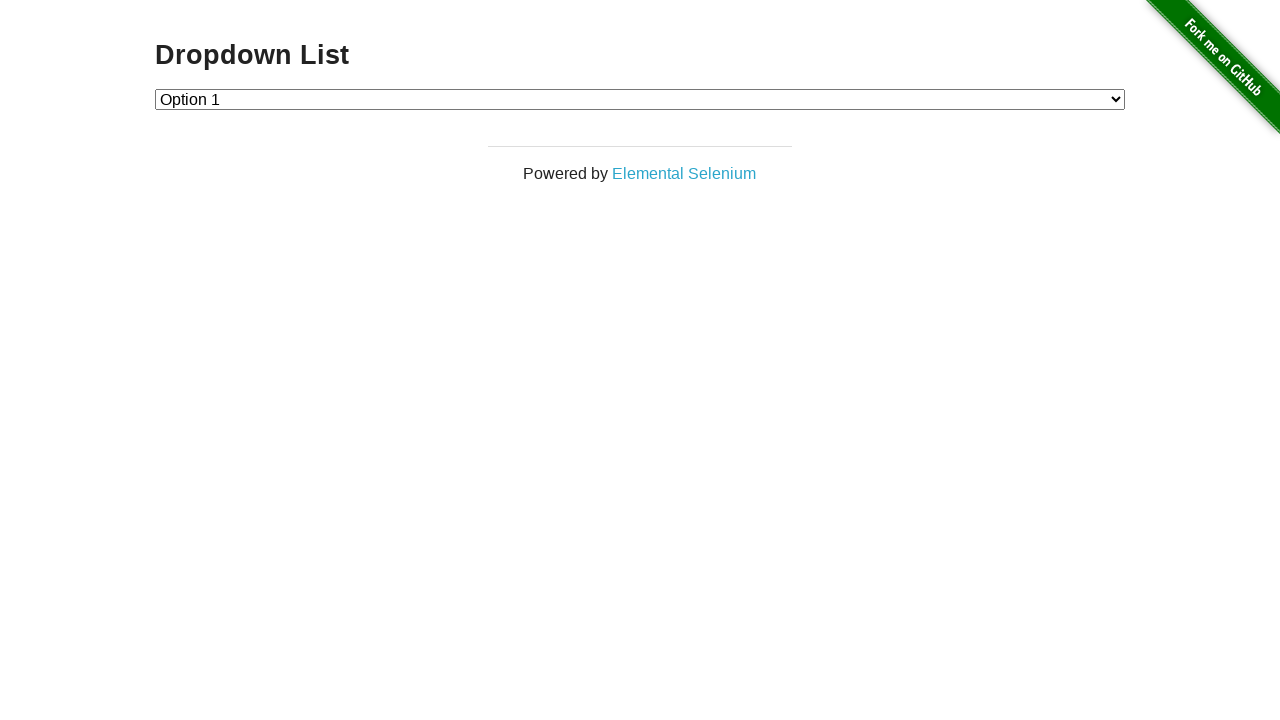

Retrieved the current value of the dropdown
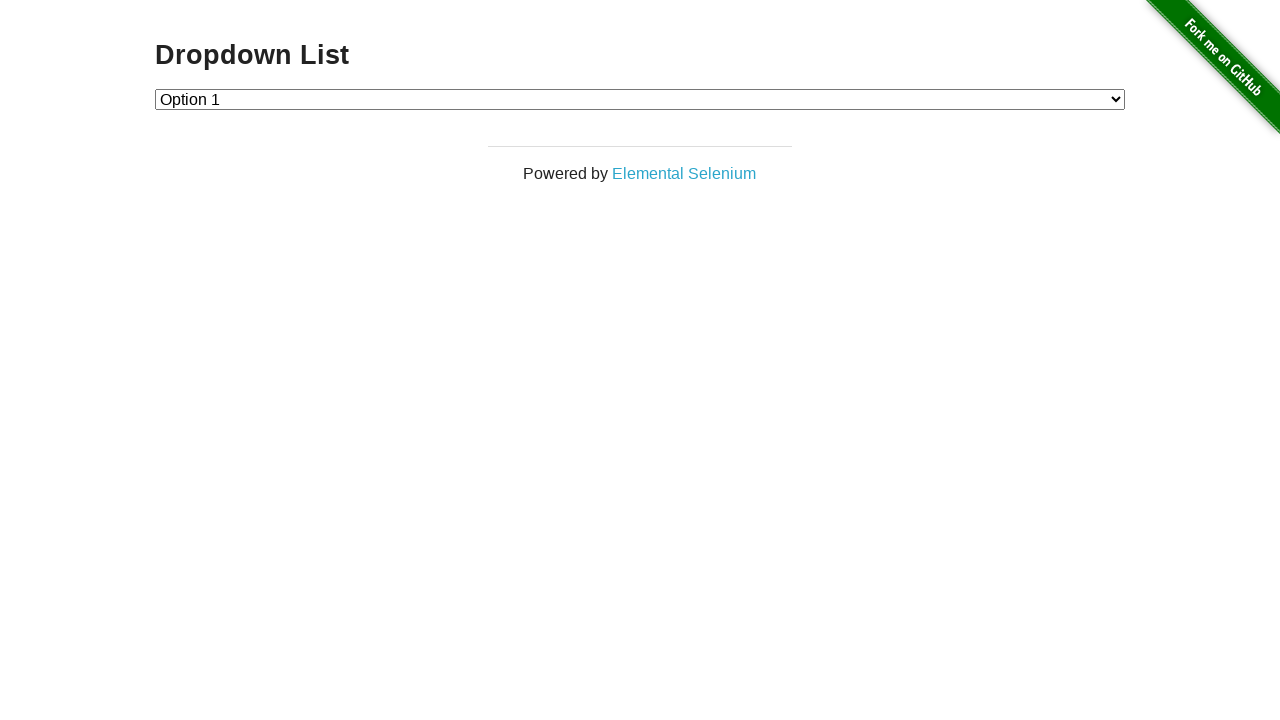

Verified that 'Option 1' is correctly selected in the dropdown
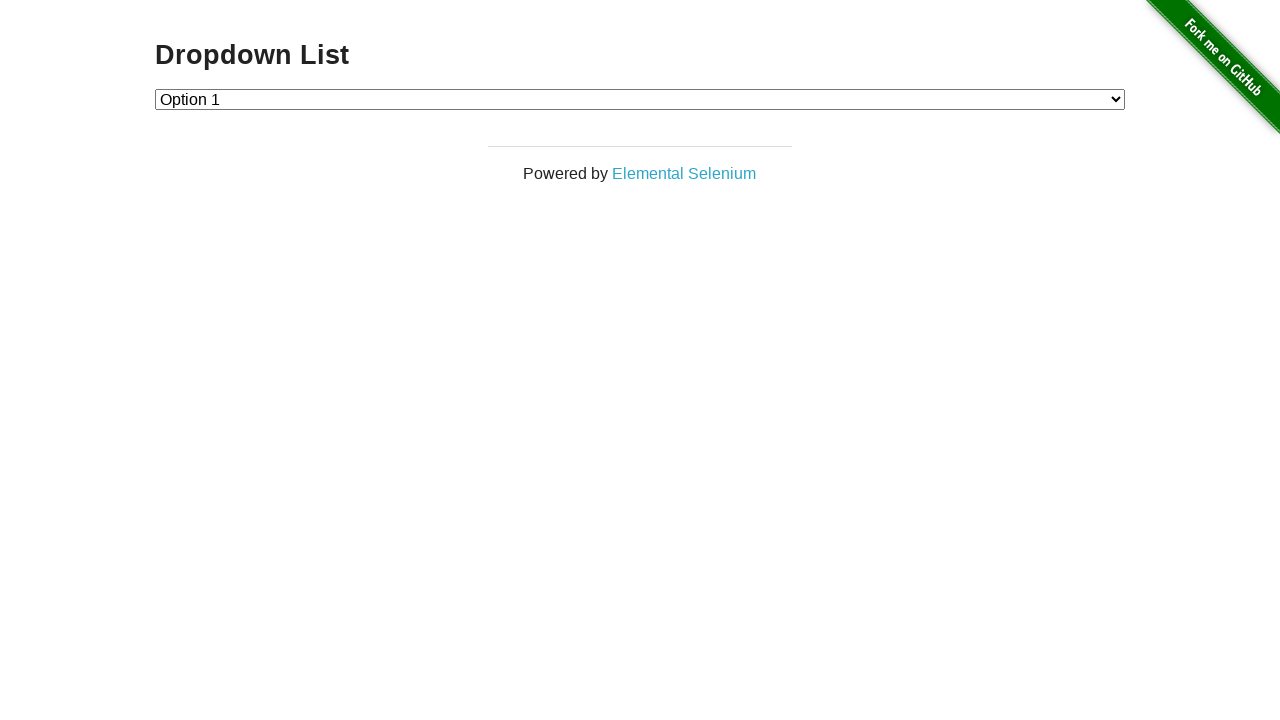

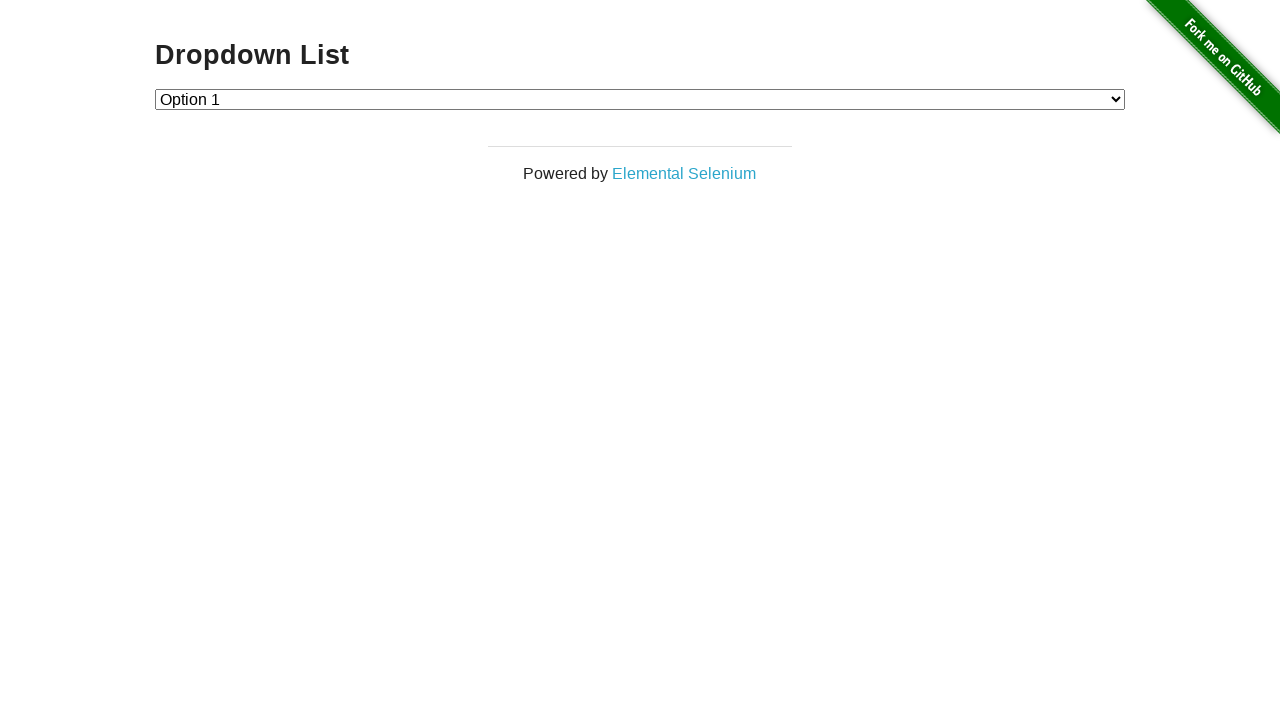